Tests dropdown selection functionality by navigating to the dropdown page and selecting different options from a select element

Starting URL: https://the-internet.herokuapp.com

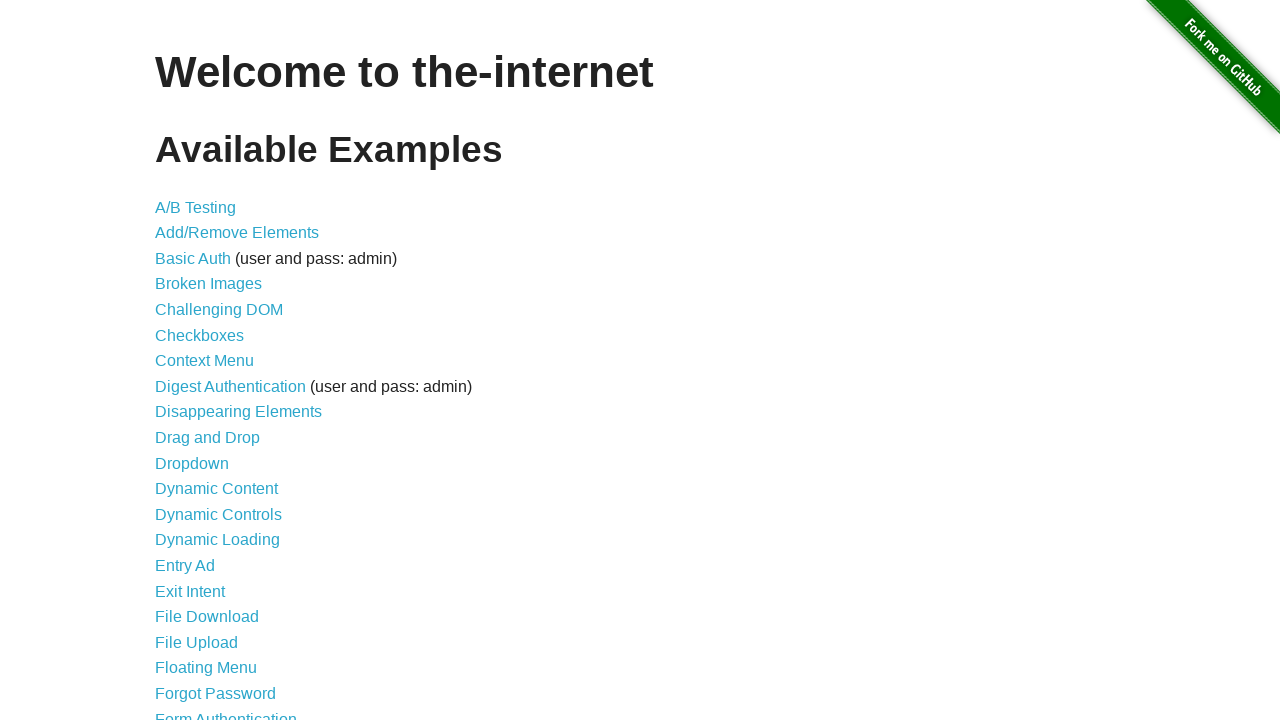

Clicked on Dropdown link to navigate to dropdown page at (192, 463) on a:text('Dropdown')
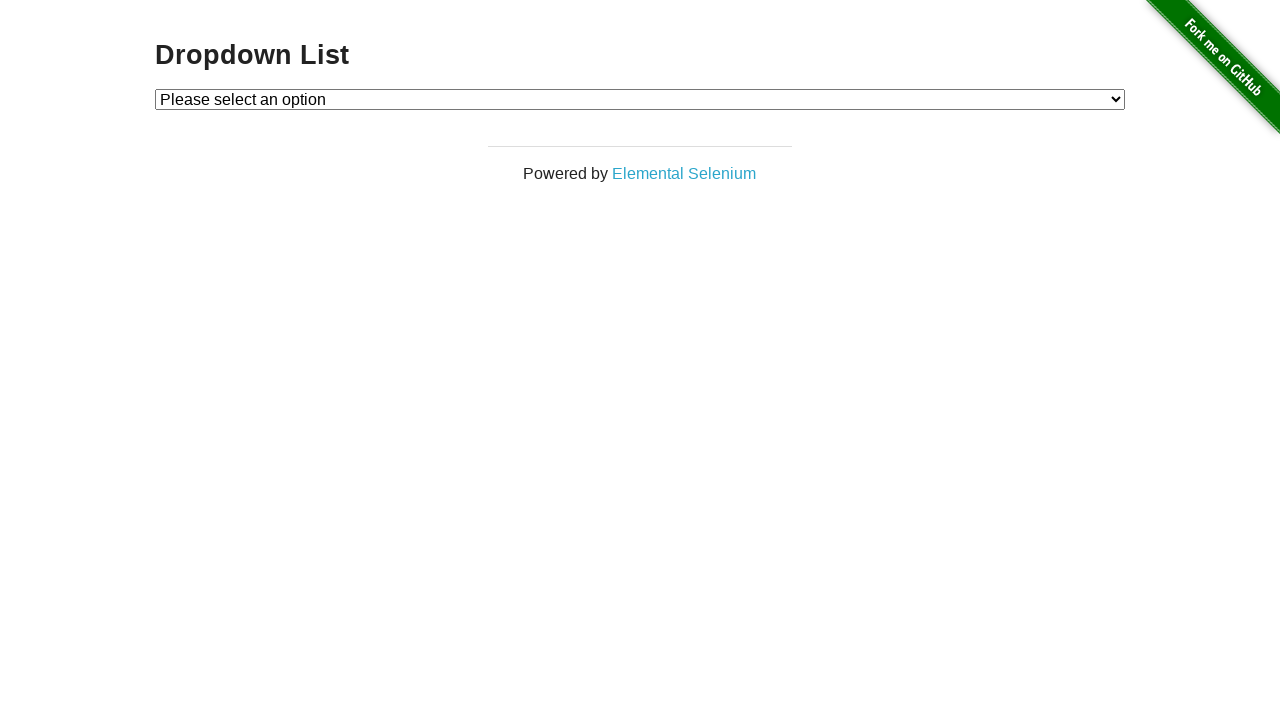

Dropdown element loaded and is present
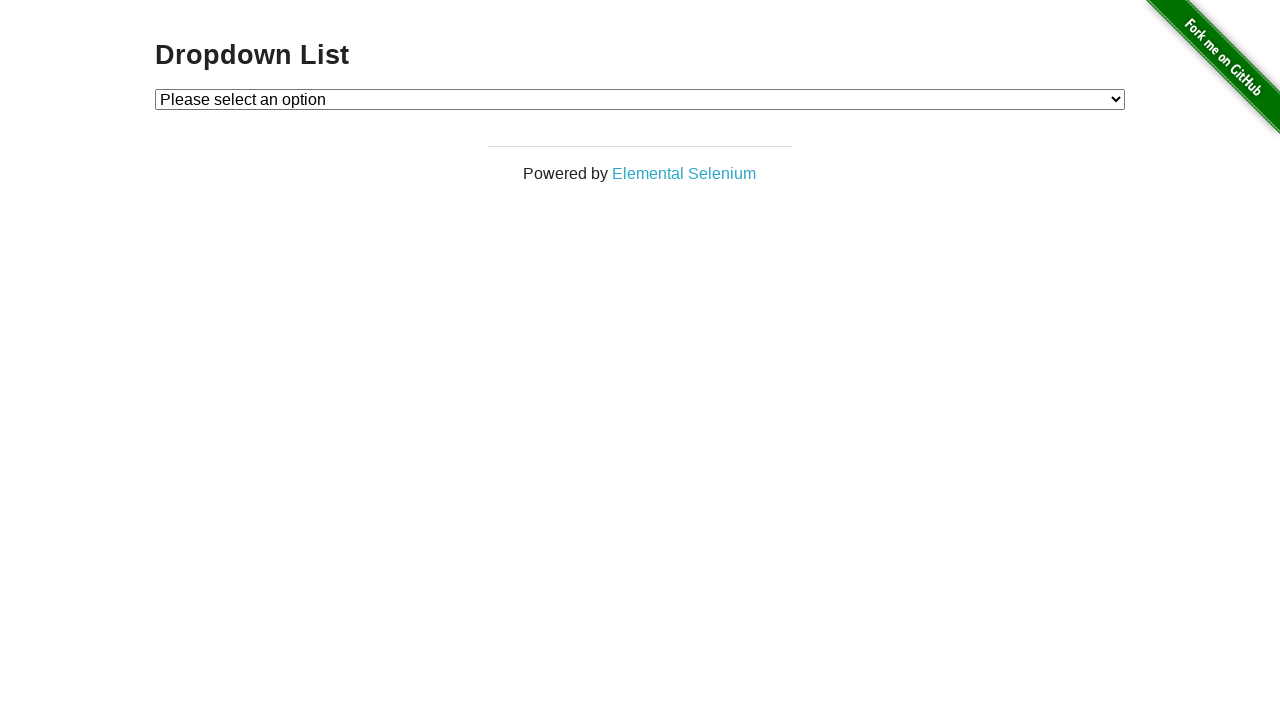

Clicked to open the dropdown menu at (640, 99) on #dropdown
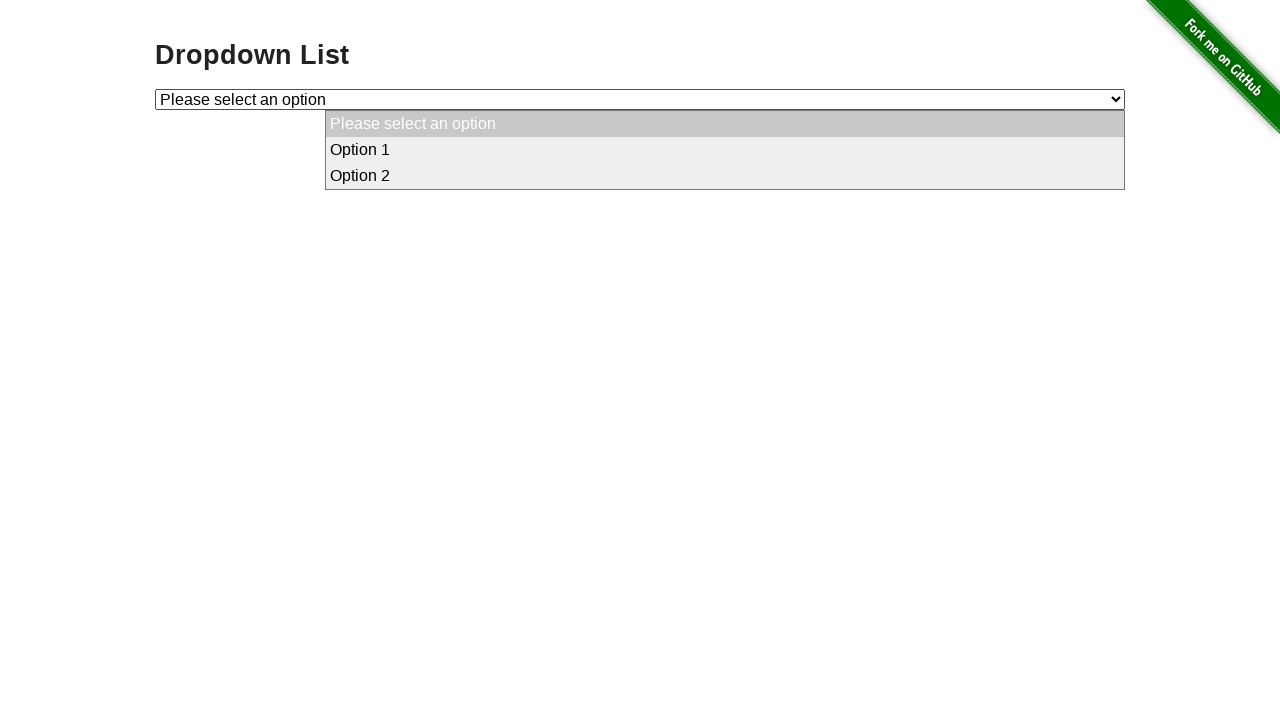

Selected option 1 from the dropdown (index 1) on #dropdown
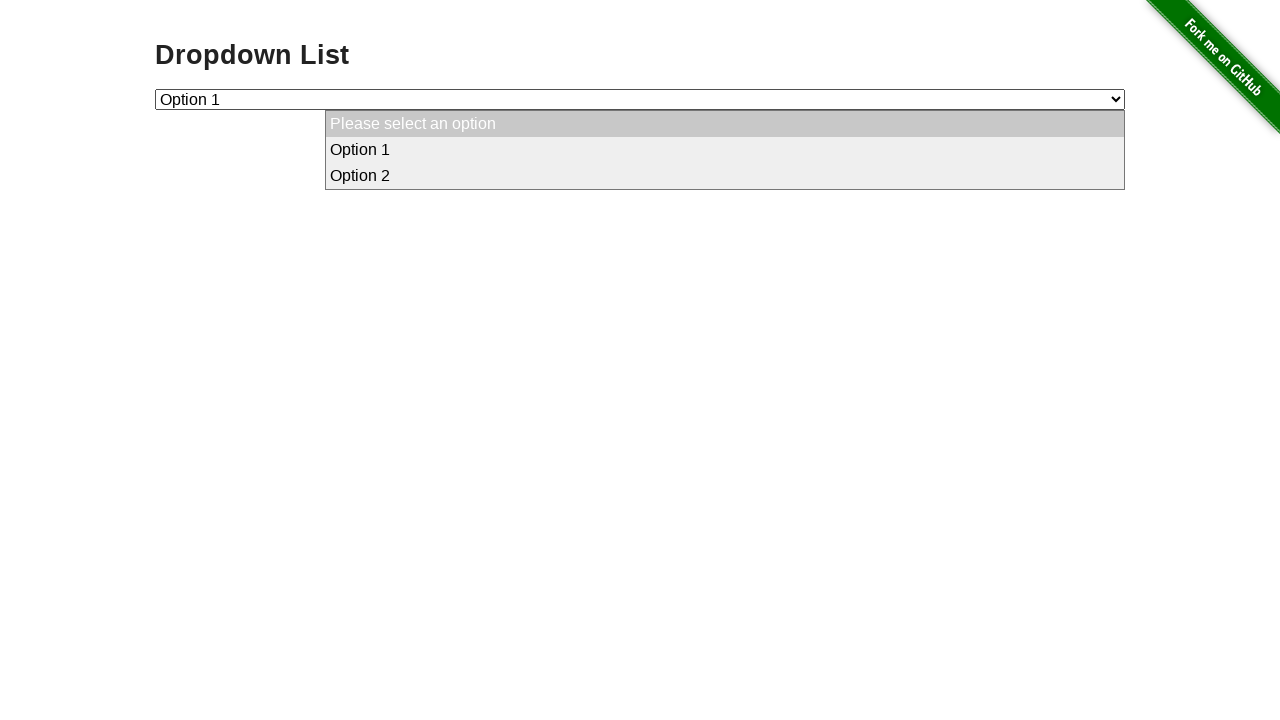

Selected option 2 from the dropdown (index 2) on #dropdown
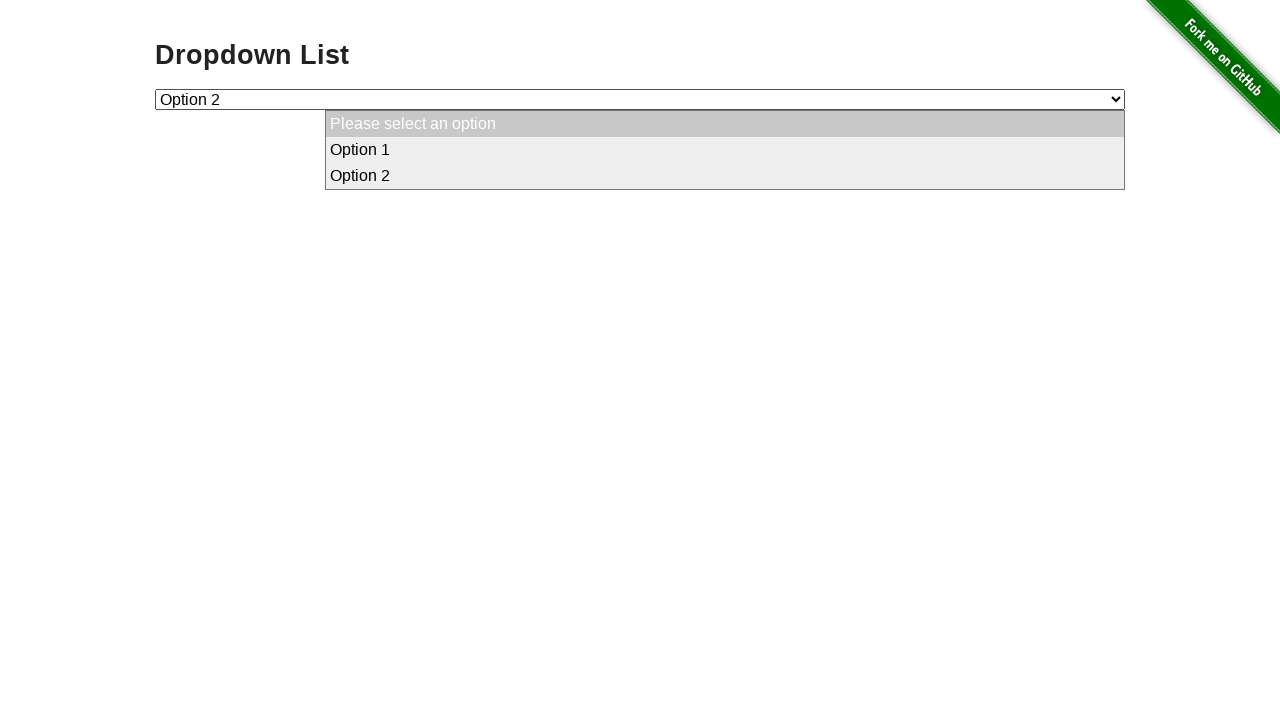

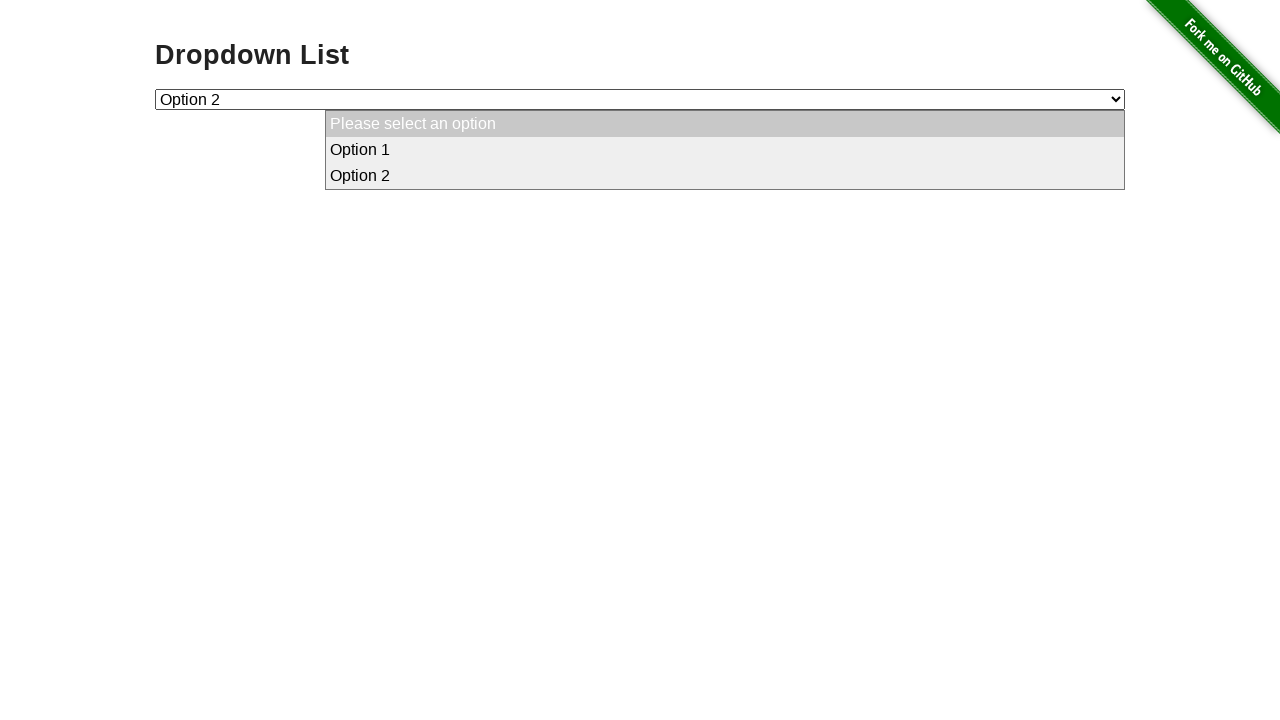